Navigates to APSRTC online booking site and selects a specific date from the journey date calendar picker

Starting URL: https://www.apsrtconline.in/oprs-web/

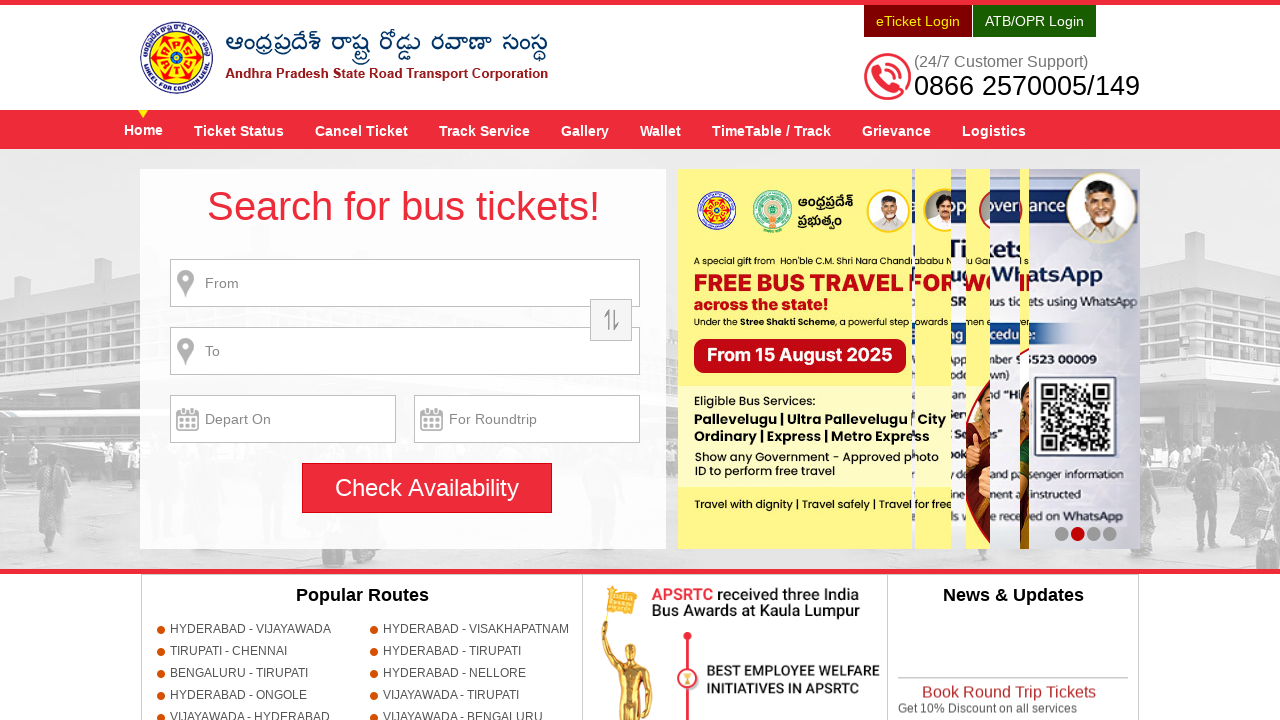

Clicked on journey date field to open calendar picker at (283, 419) on input[name='txtJourneyDate']
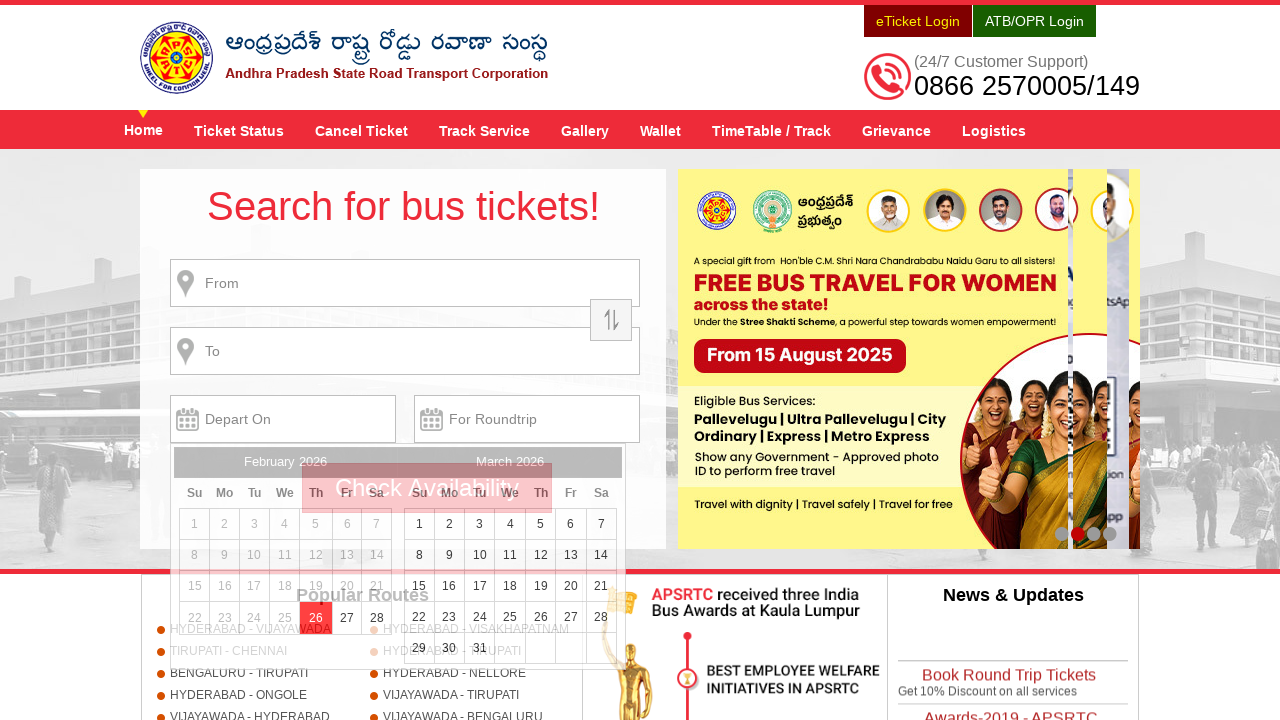

Calendar widget appeared and loaded
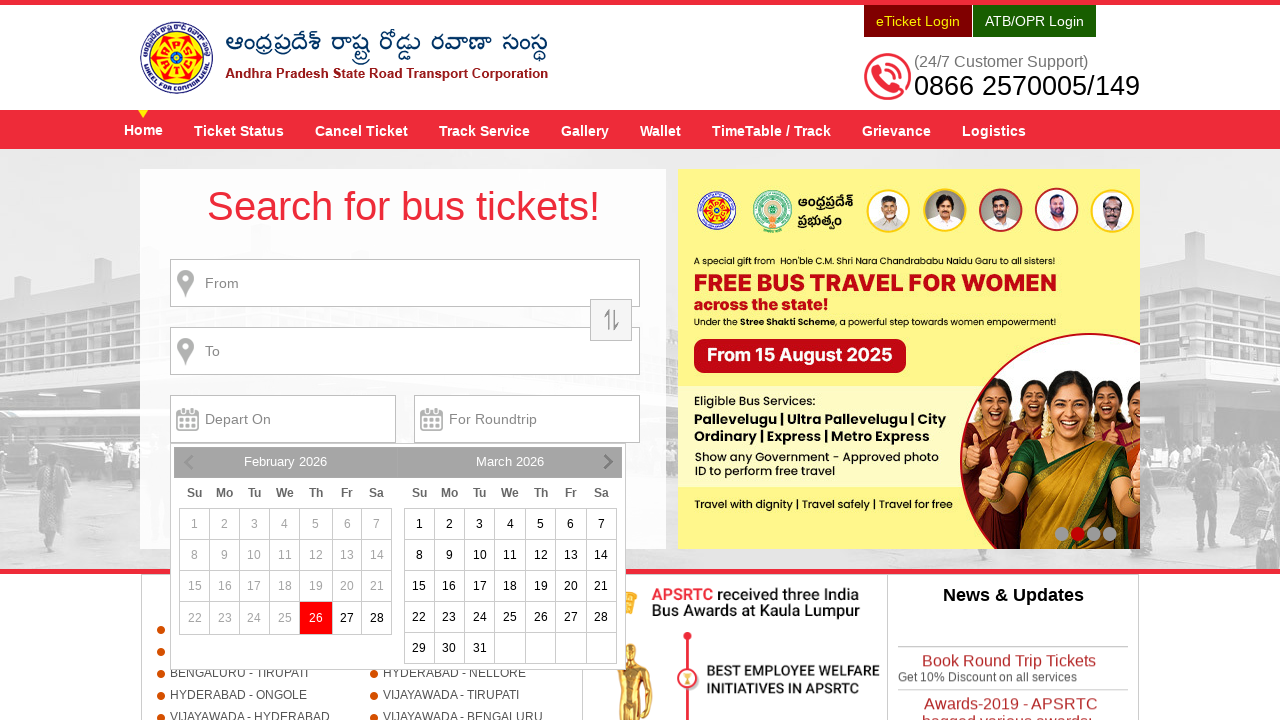

Selected date 28 from the calendar at (377, 618) on .ui-datepicker-calendar tbody td >> nth=27
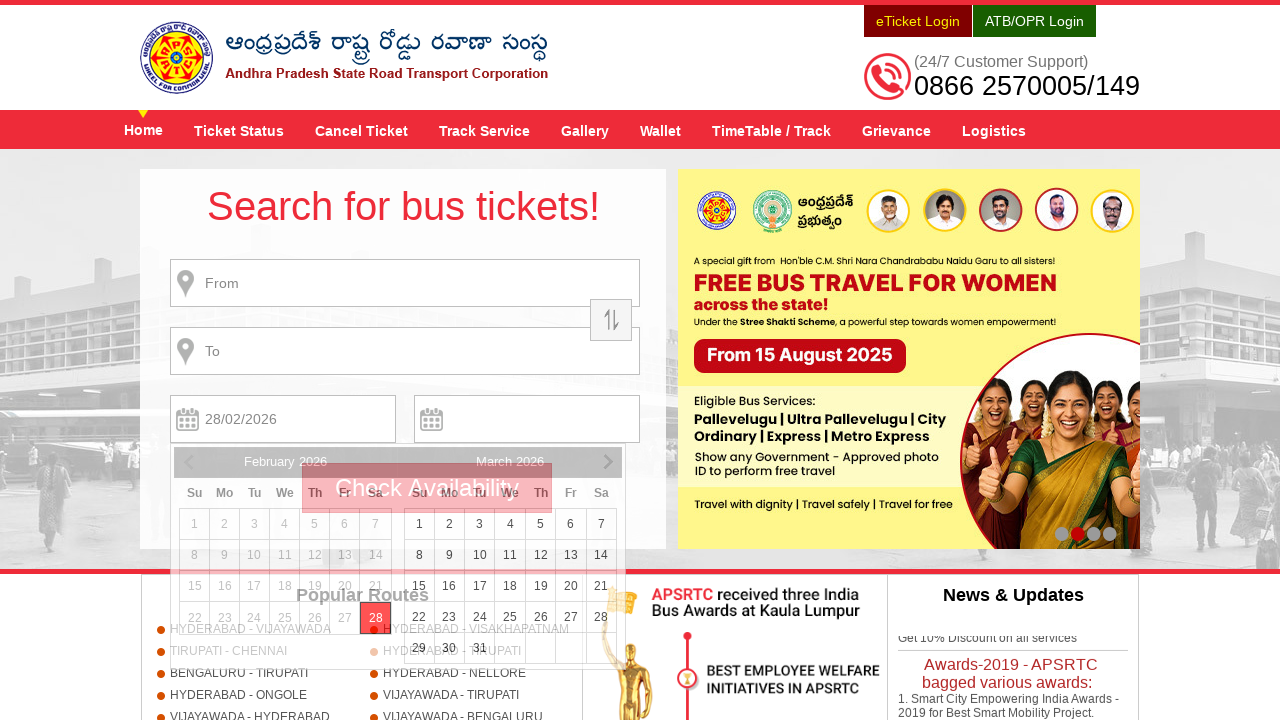

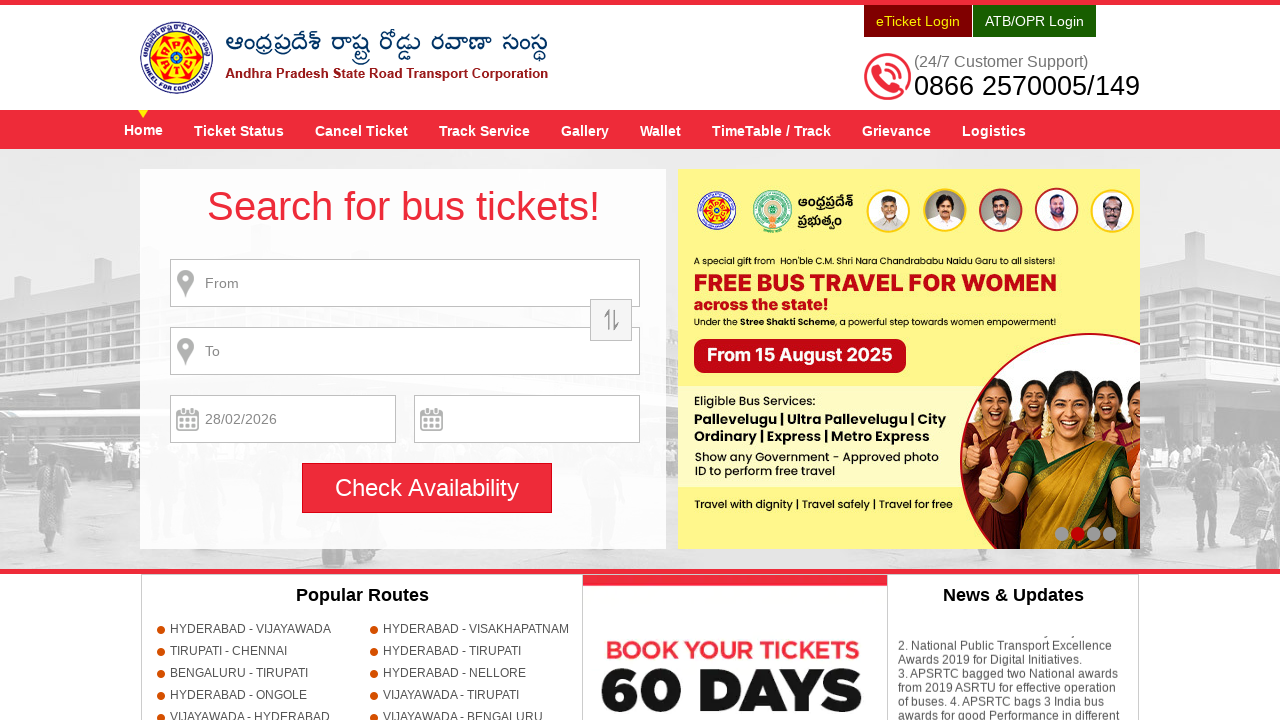